Tests American Airlines flight booking flow by selecting departure and return dates from calendar widgets, entering a destination airport, and submitting the search form

Starting URL: http://www.aa.com/homePage.do

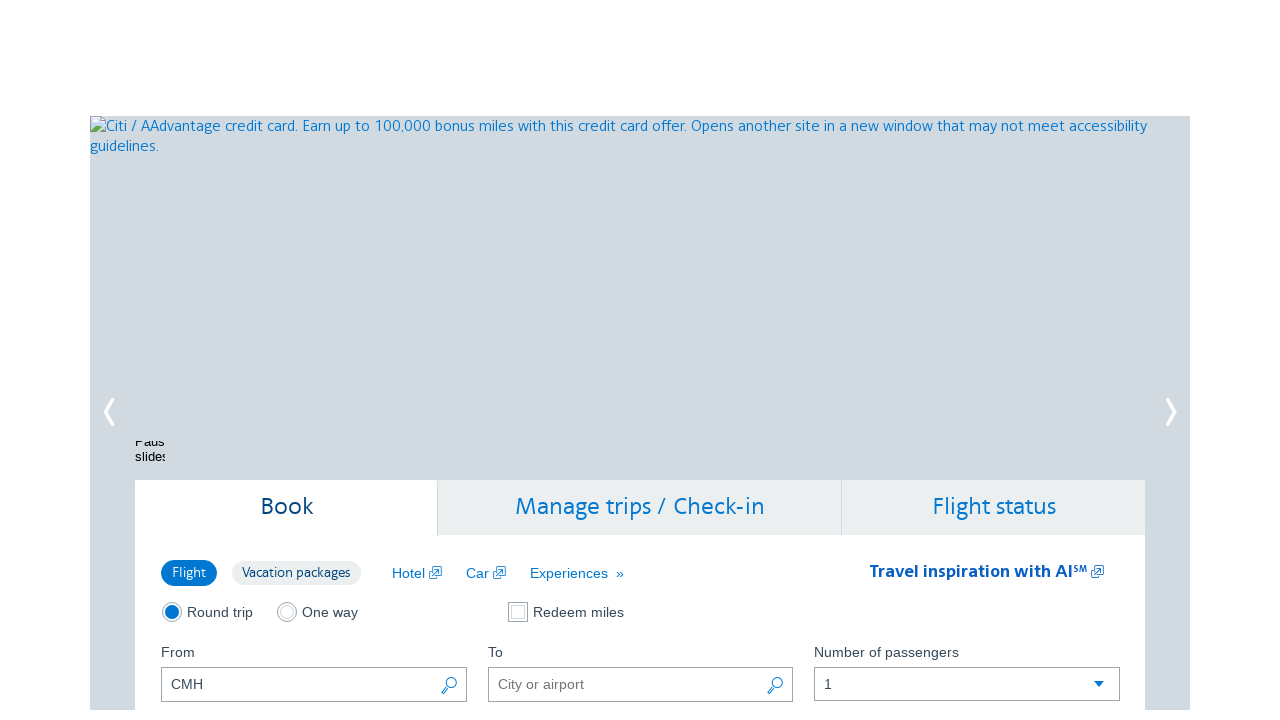

Clicked departure date calendar button at (450, 360) on button.ui-datepicker-trigger
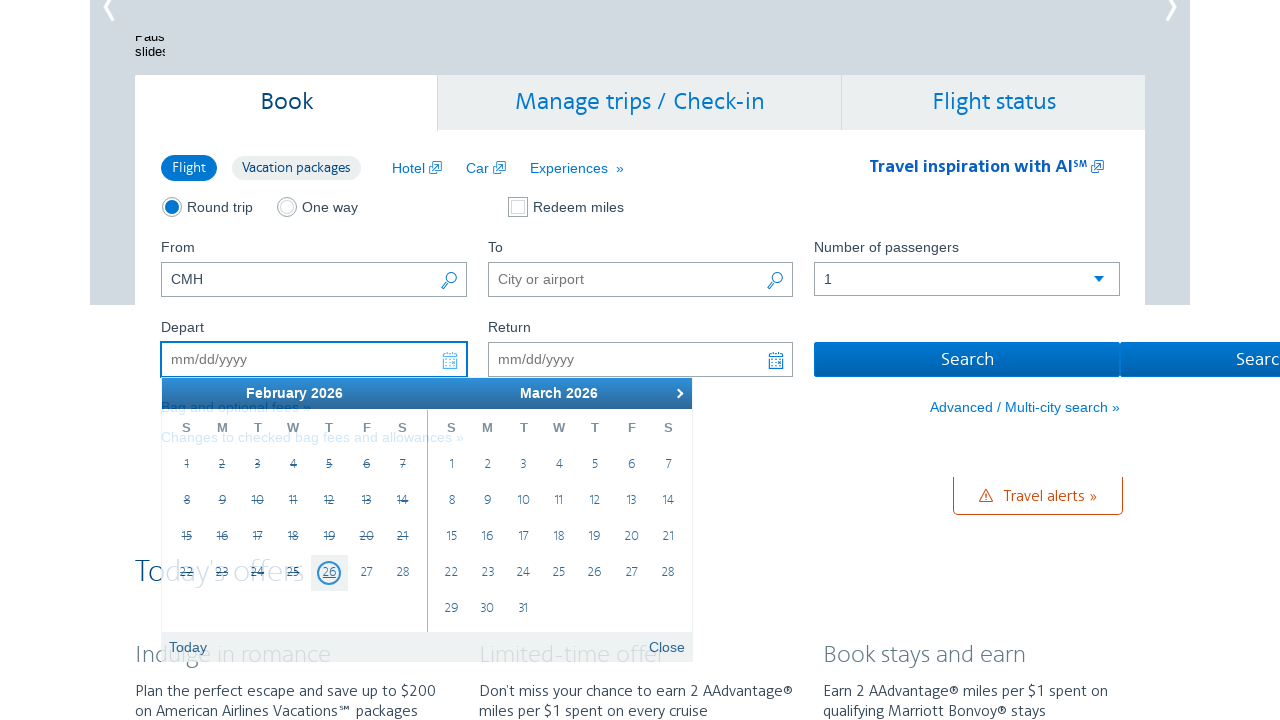

Navigated to next month in departure calendar at (677, 393) on a[data-handler='next']
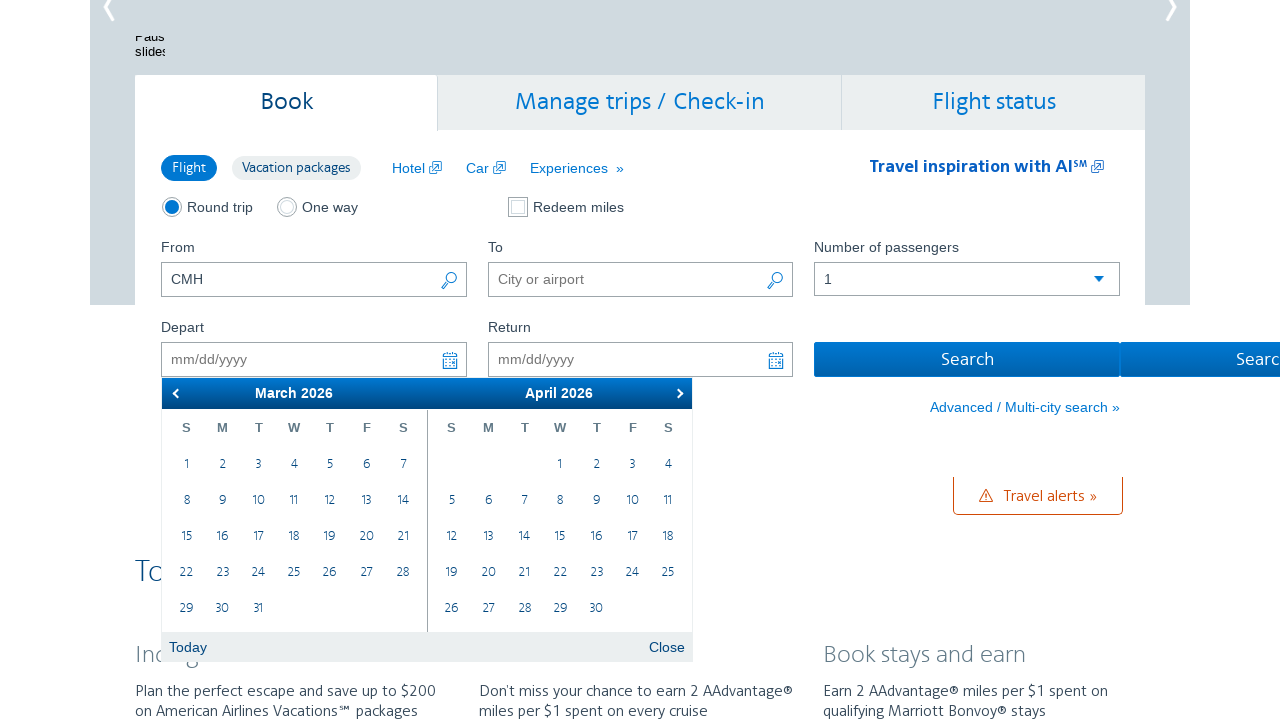

Navigated to next month in departure calendar at (677, 393) on a[data-handler='next']
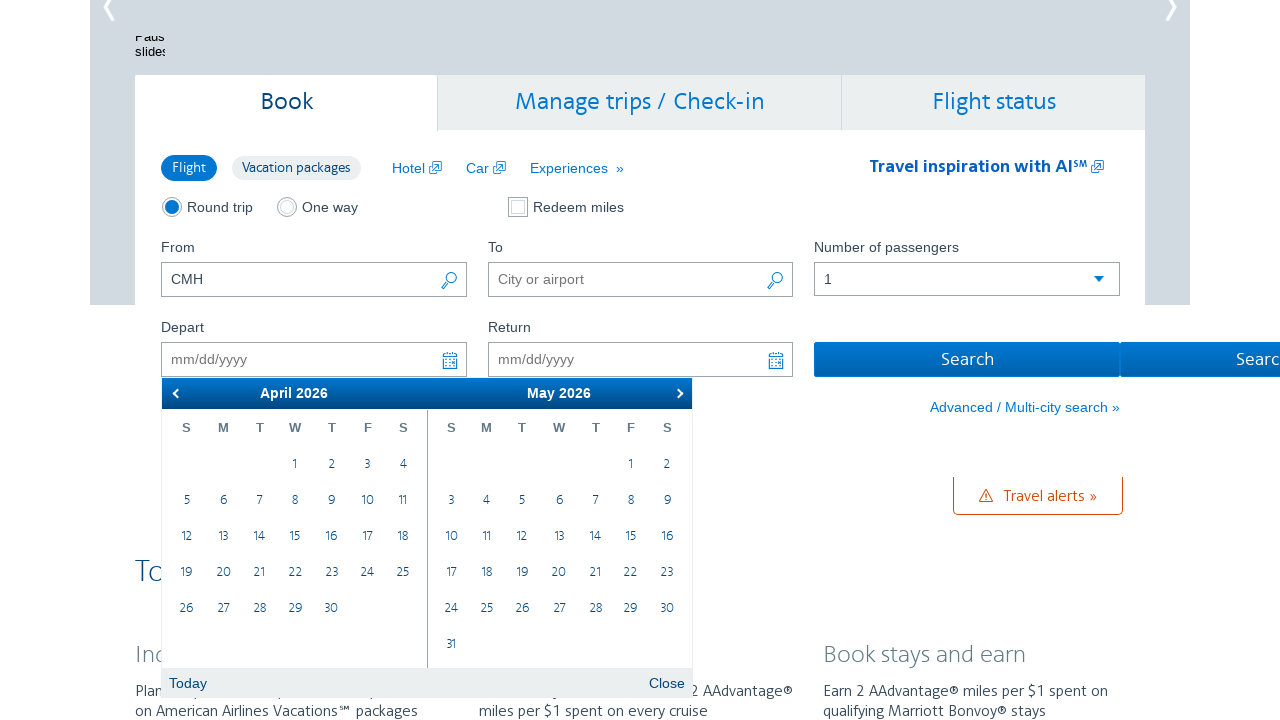

Navigated to next month in departure calendar at (677, 393) on a[data-handler='next']
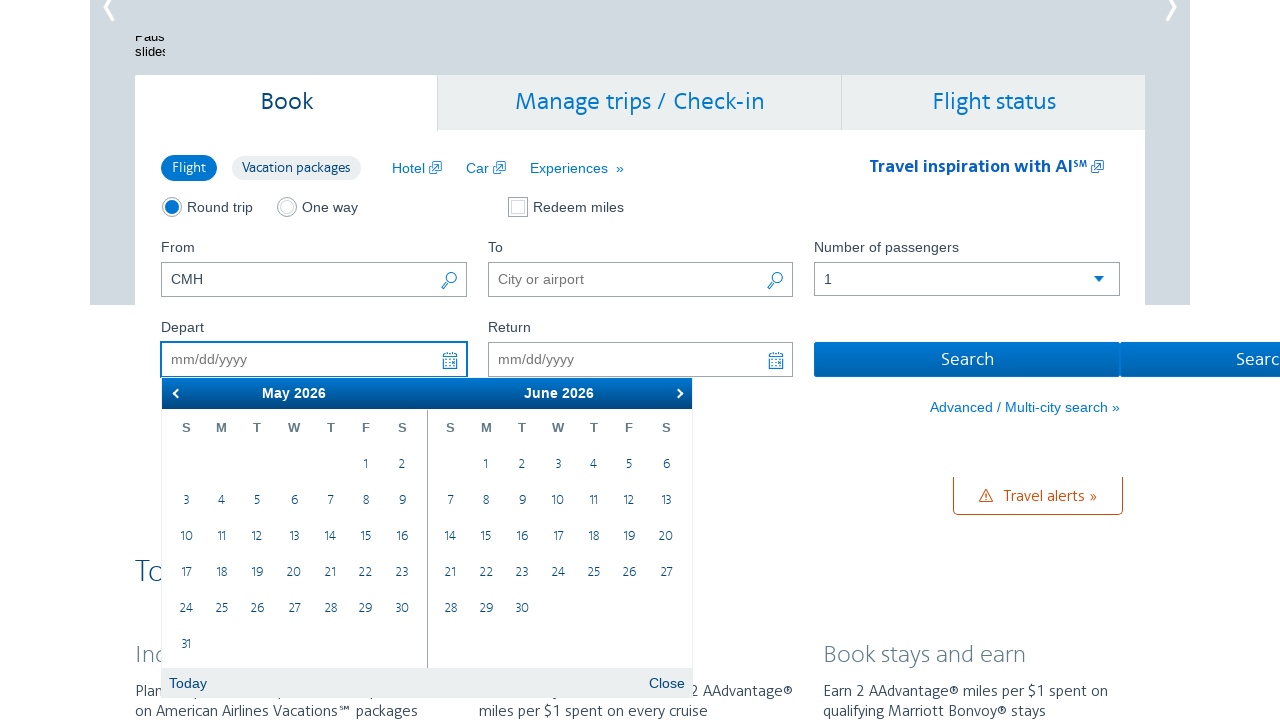

Navigated to next month in departure calendar at (677, 393) on a[data-handler='next']
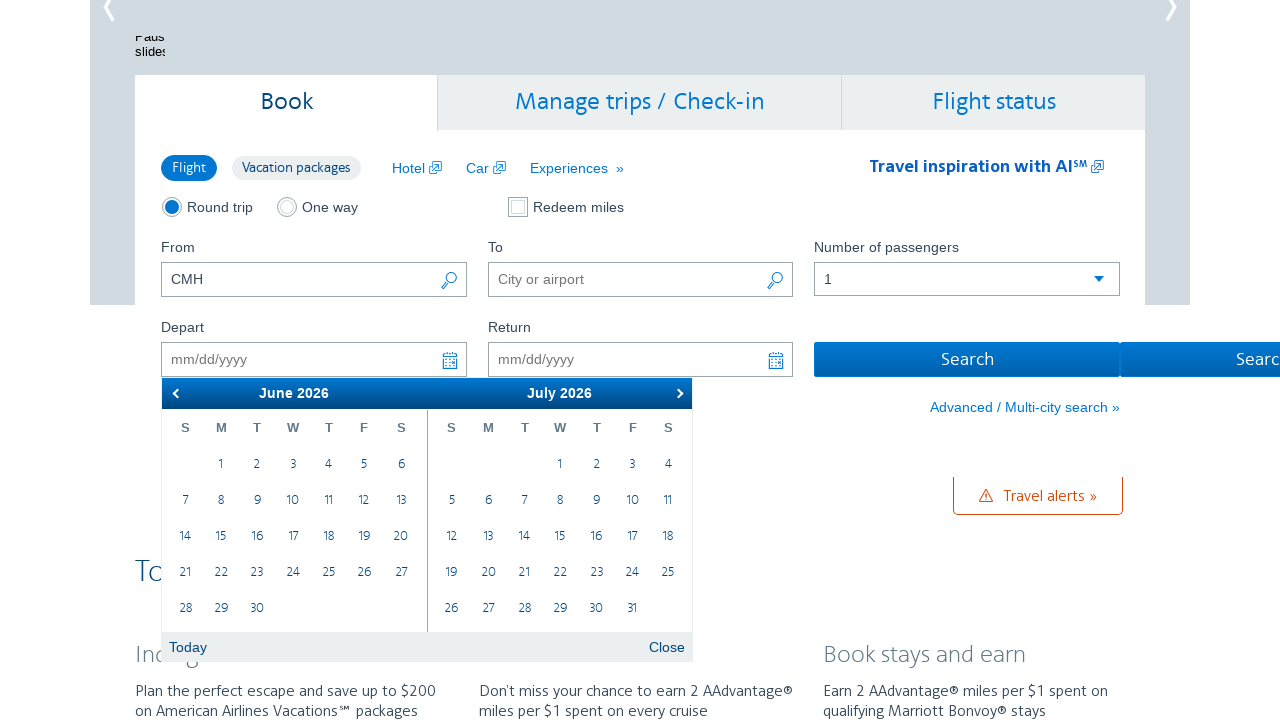

Navigated to next month in departure calendar at (677, 393) on a[data-handler='next']
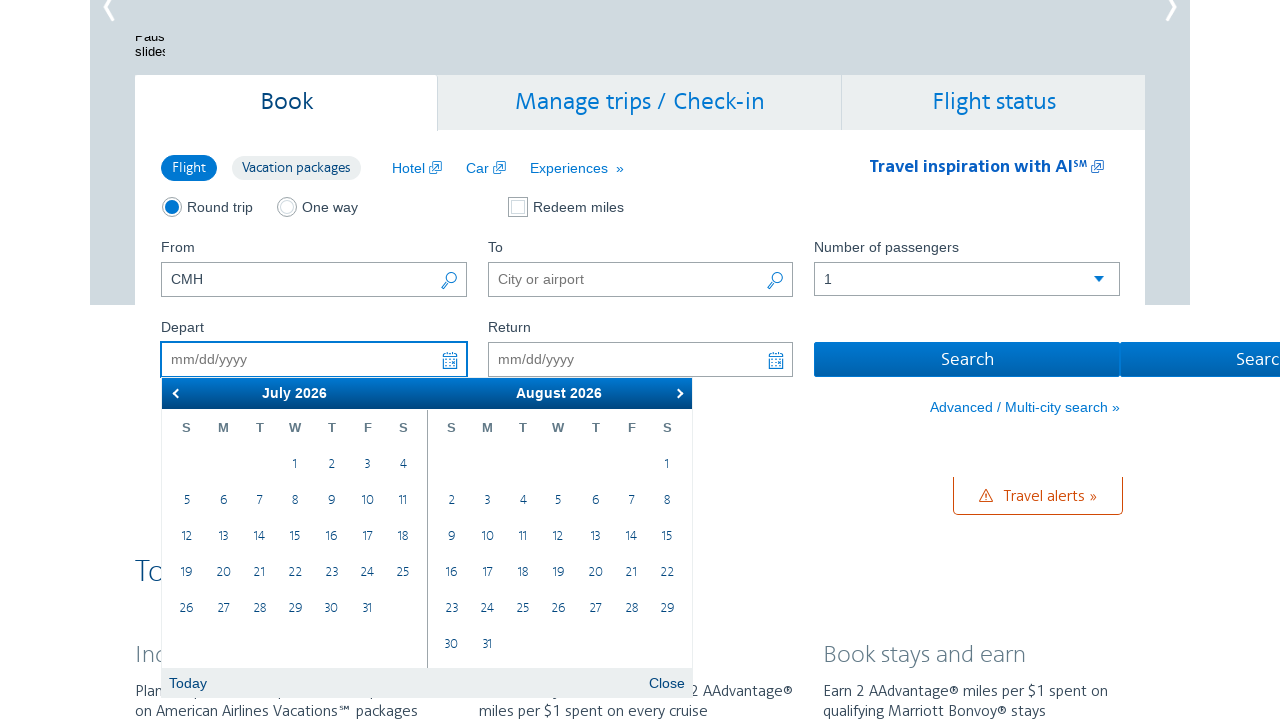

Navigated to next month in departure calendar at (677, 393) on a[data-handler='next']
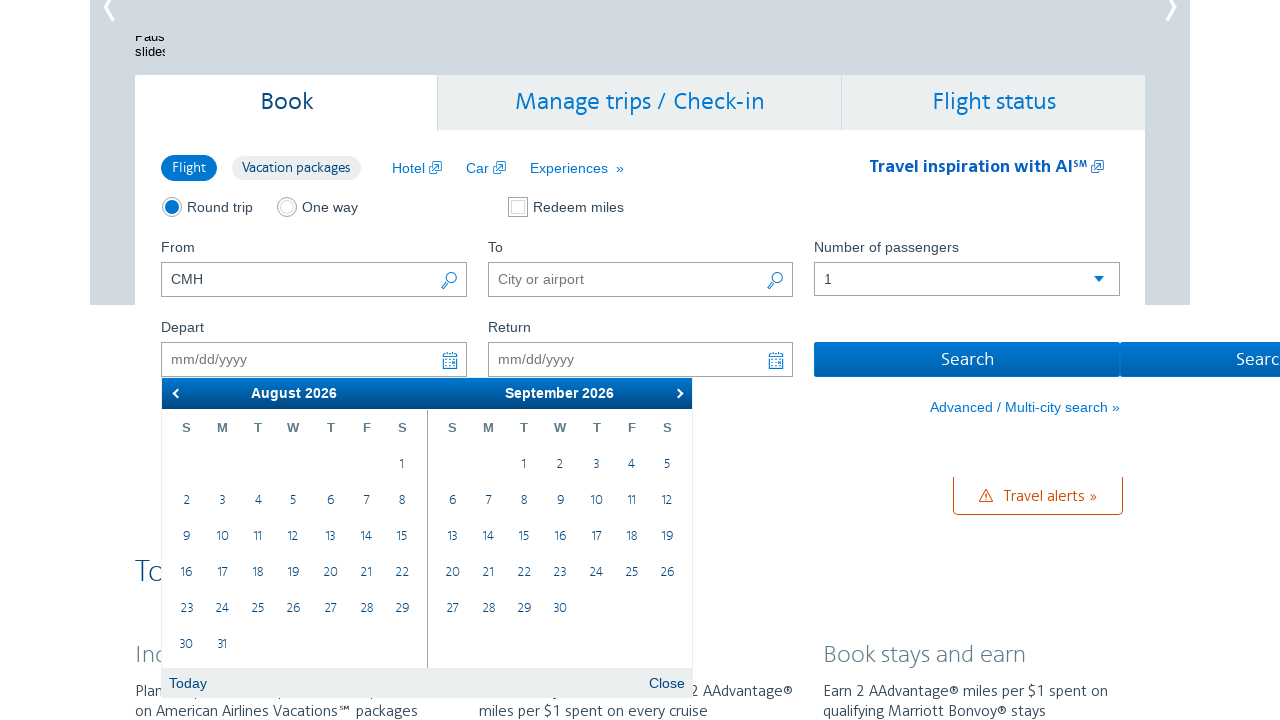

Navigated to next month in departure calendar at (677, 393) on a[data-handler='next']
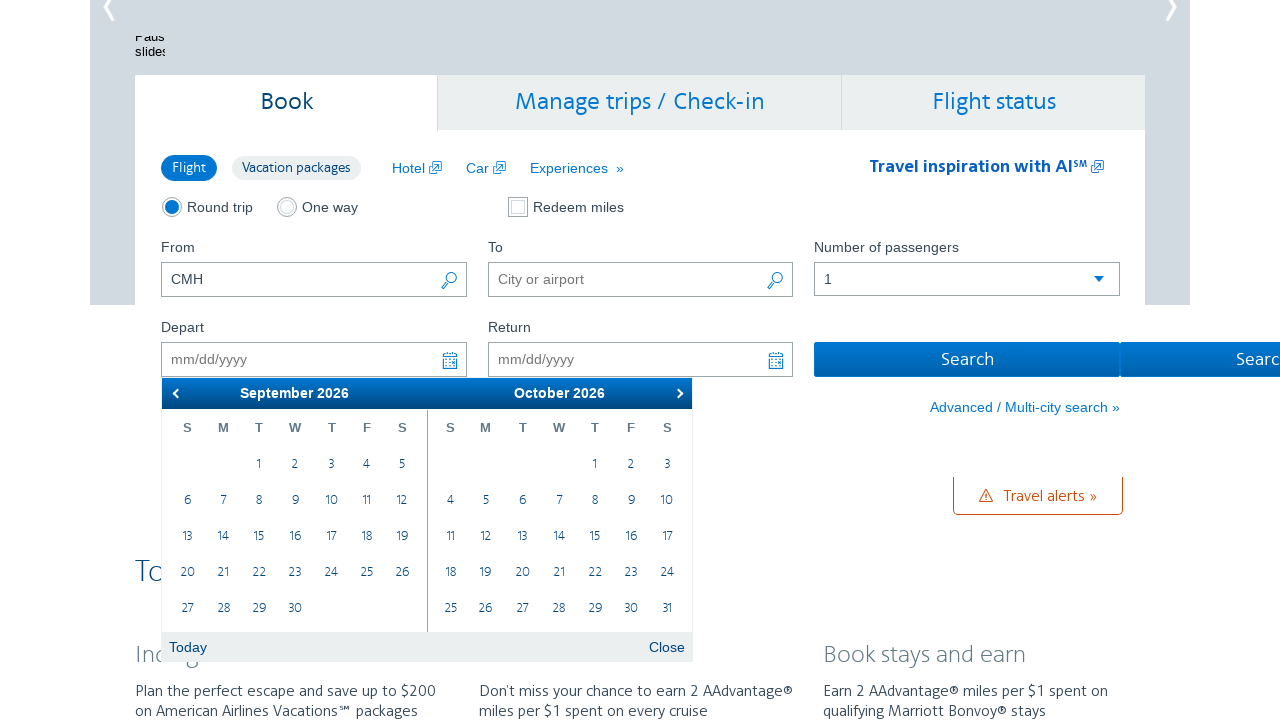

Navigated to next month in departure calendar at (677, 393) on a[data-handler='next']
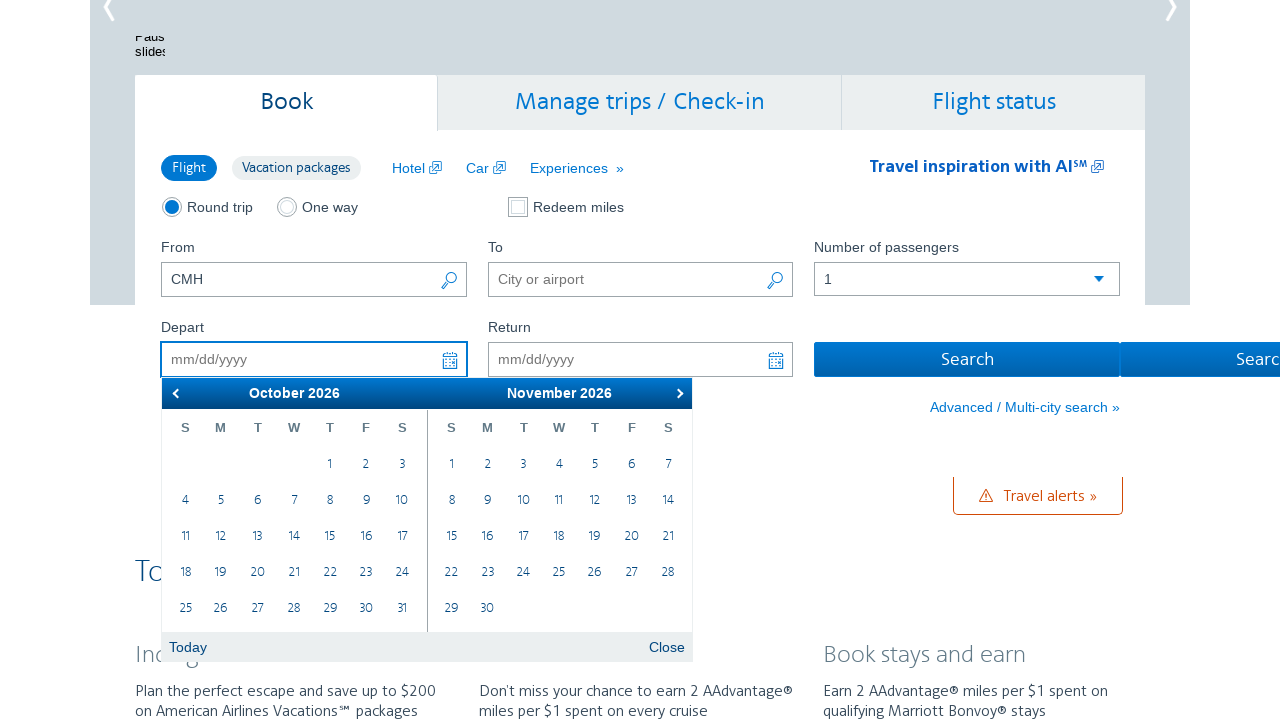

Selected October 17 as departure date at (402, 537) on td[data-handler='selectDay'] >> nth=16
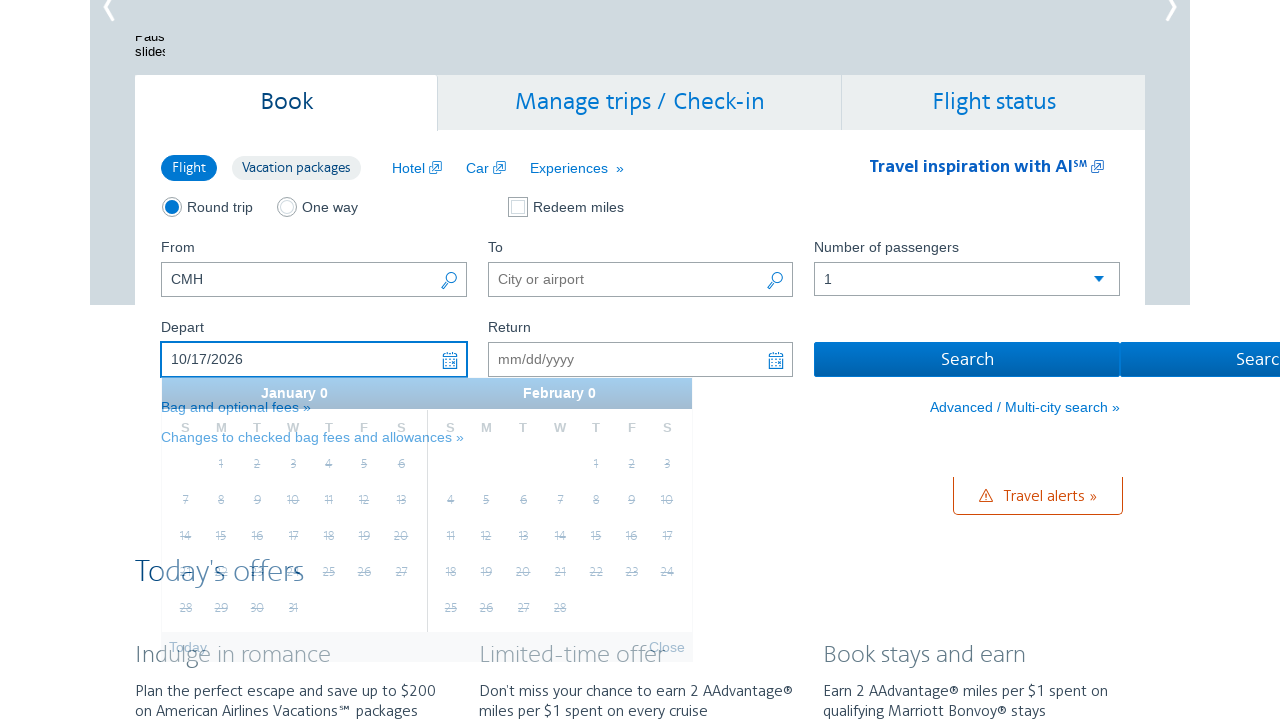

Clicked return date calendar button at (776, 360) on label[for='aa-returningFrom'] + button
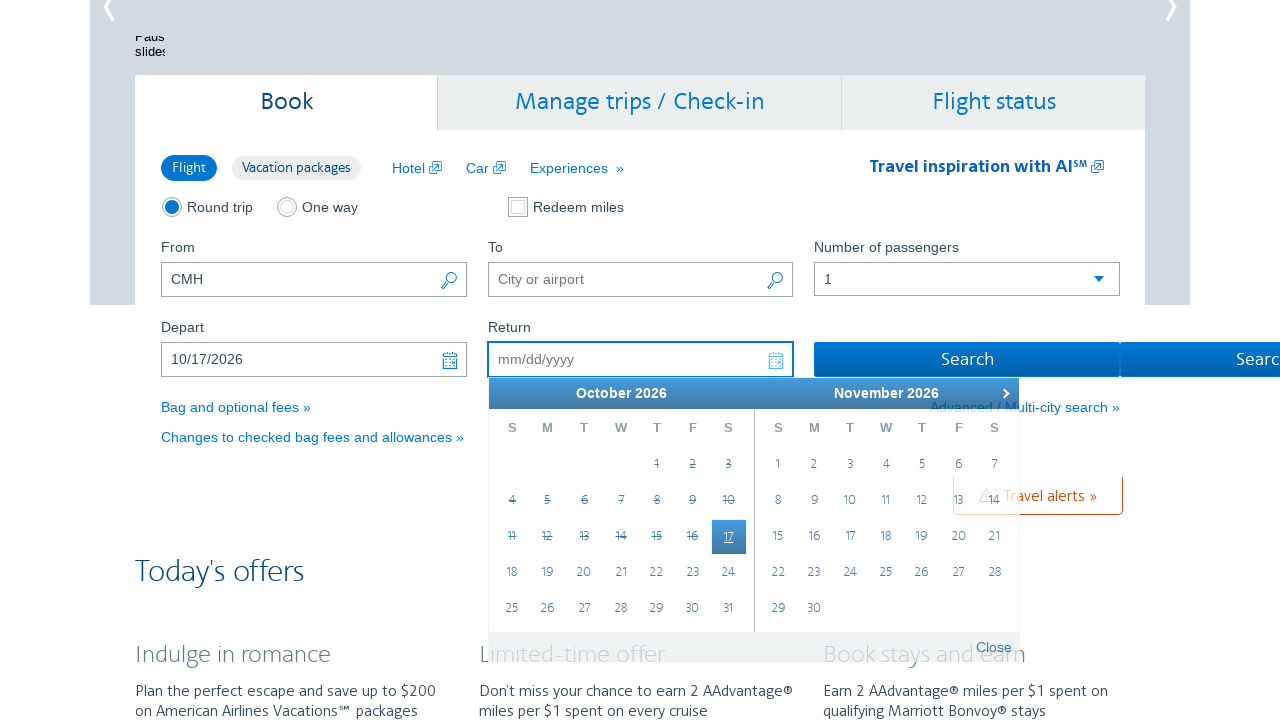

Navigated to next month in return calendar at (1004, 393) on a[data-handler='next']
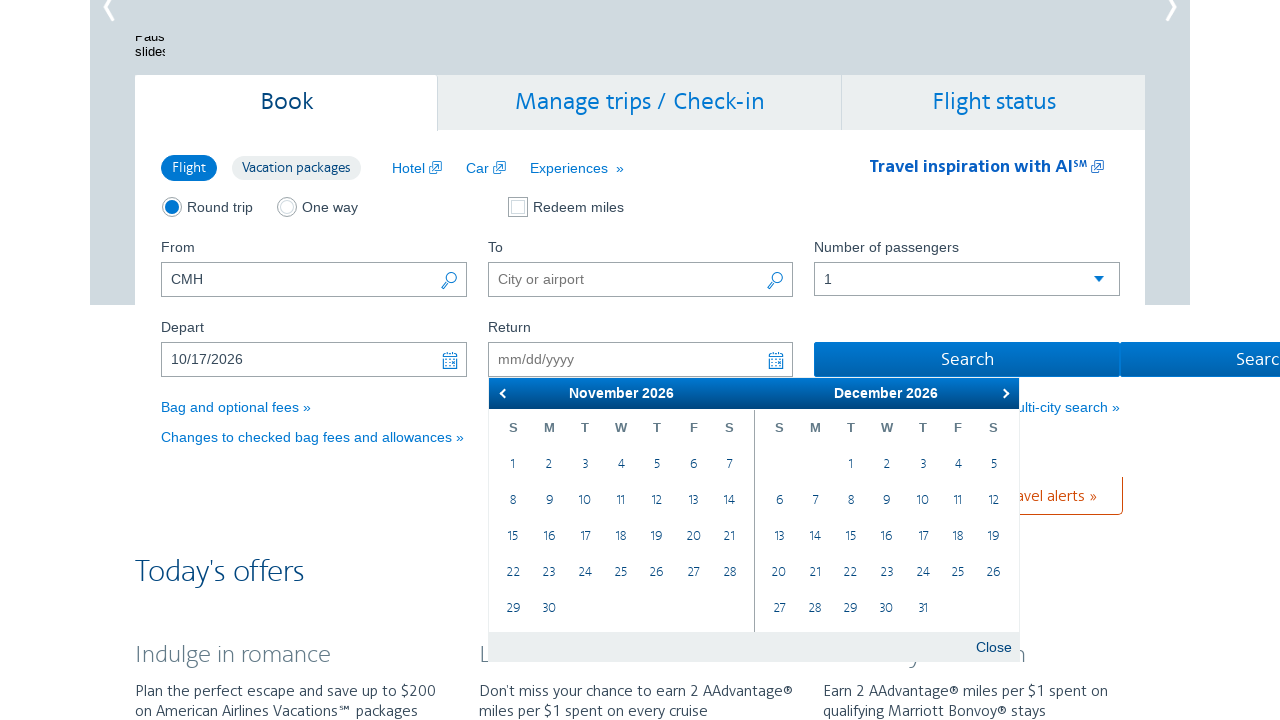

Navigated to next month in return calendar at (1004, 393) on a[data-handler='next']
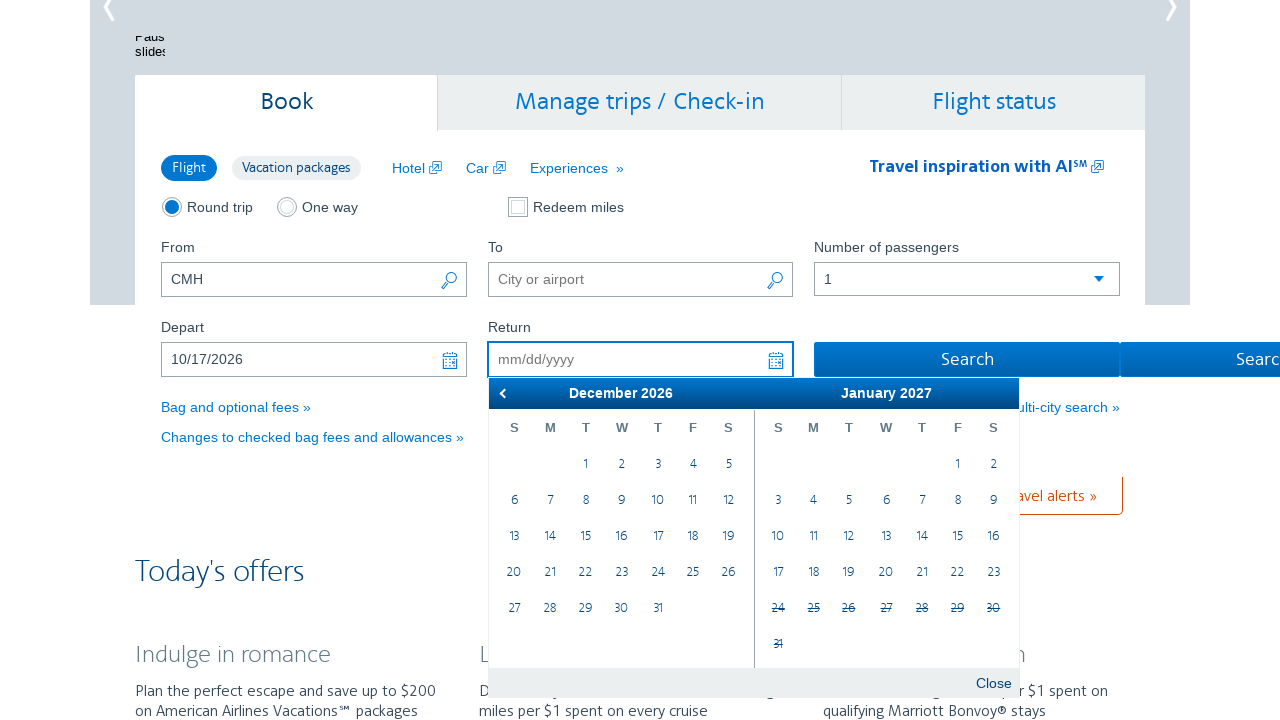

Selected December 23 as return date at (622, 573) on td[data-handler='selectDay'] >> nth=22
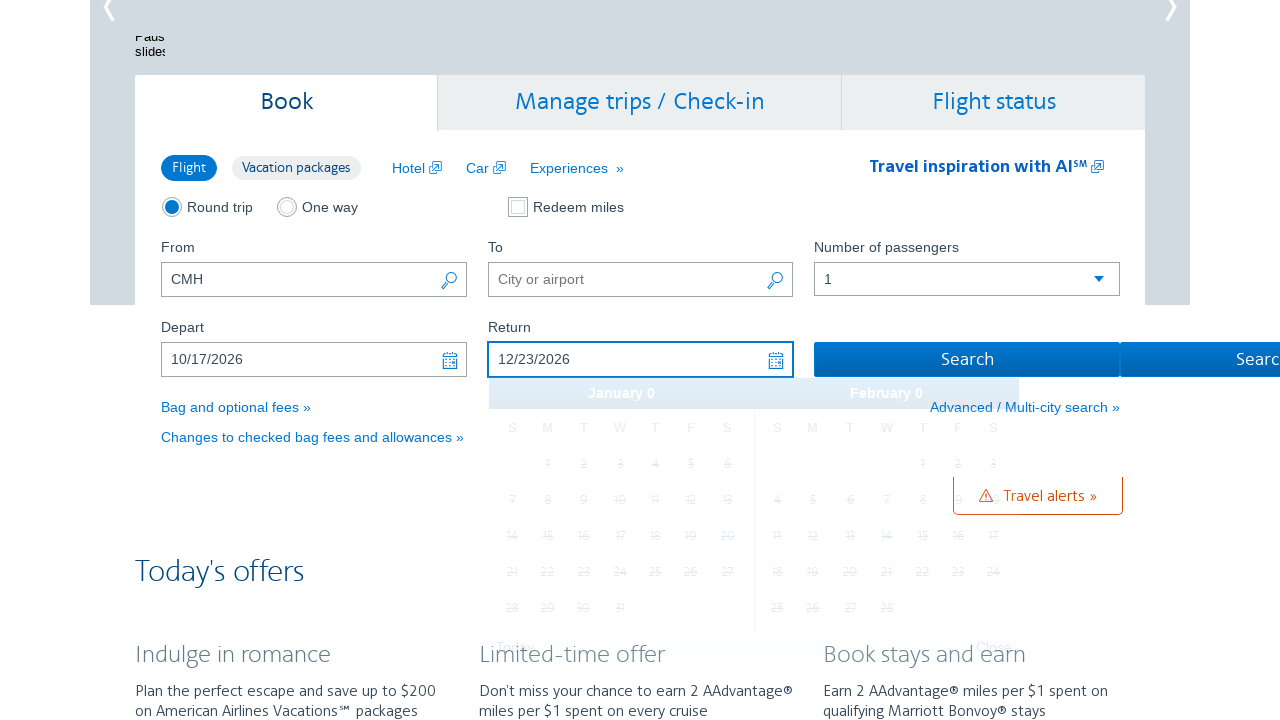

Entered JFK as destination airport on input[name='destinationAirport']
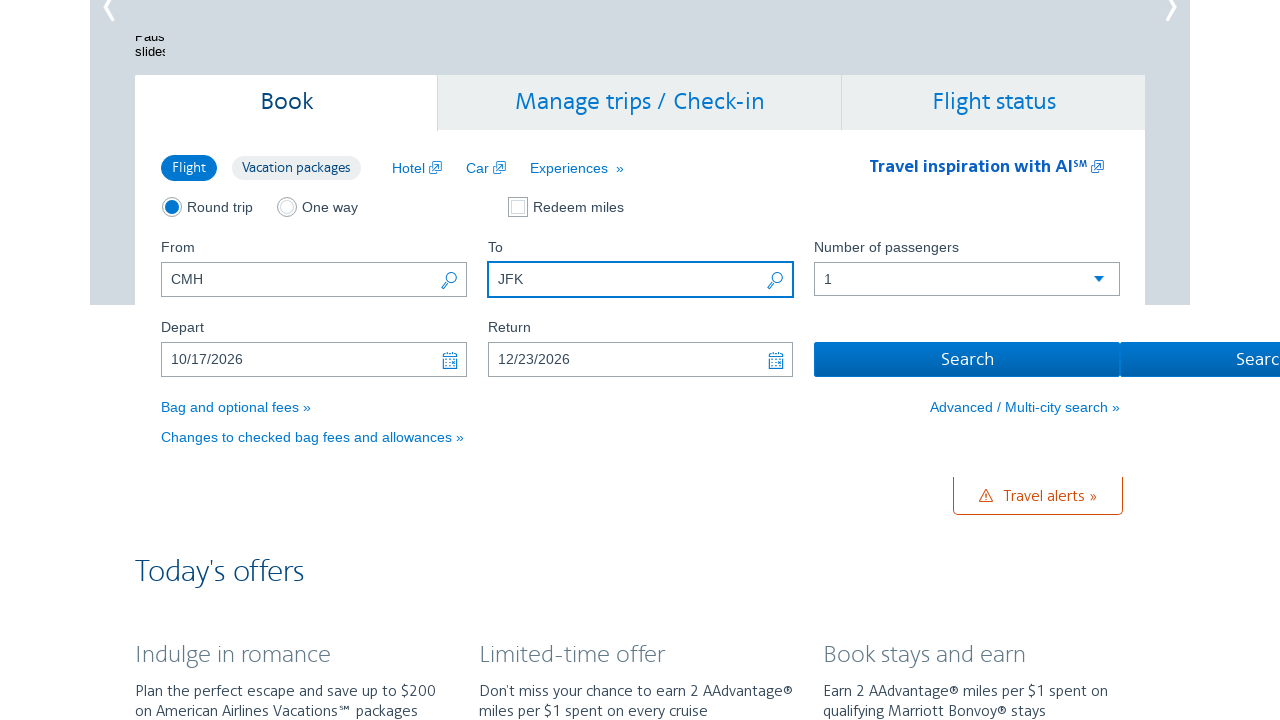

Submitted flight search form at (967, 360) on input#flightSearchForm\.button\.reSubmit
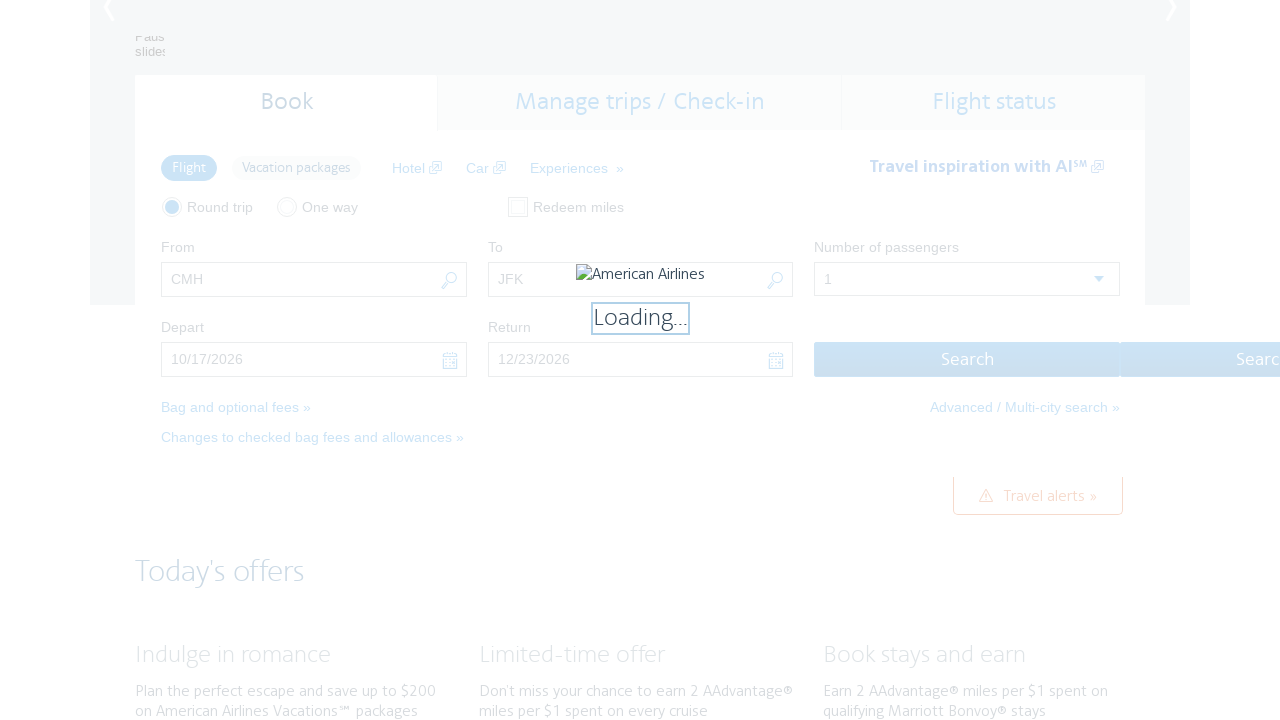

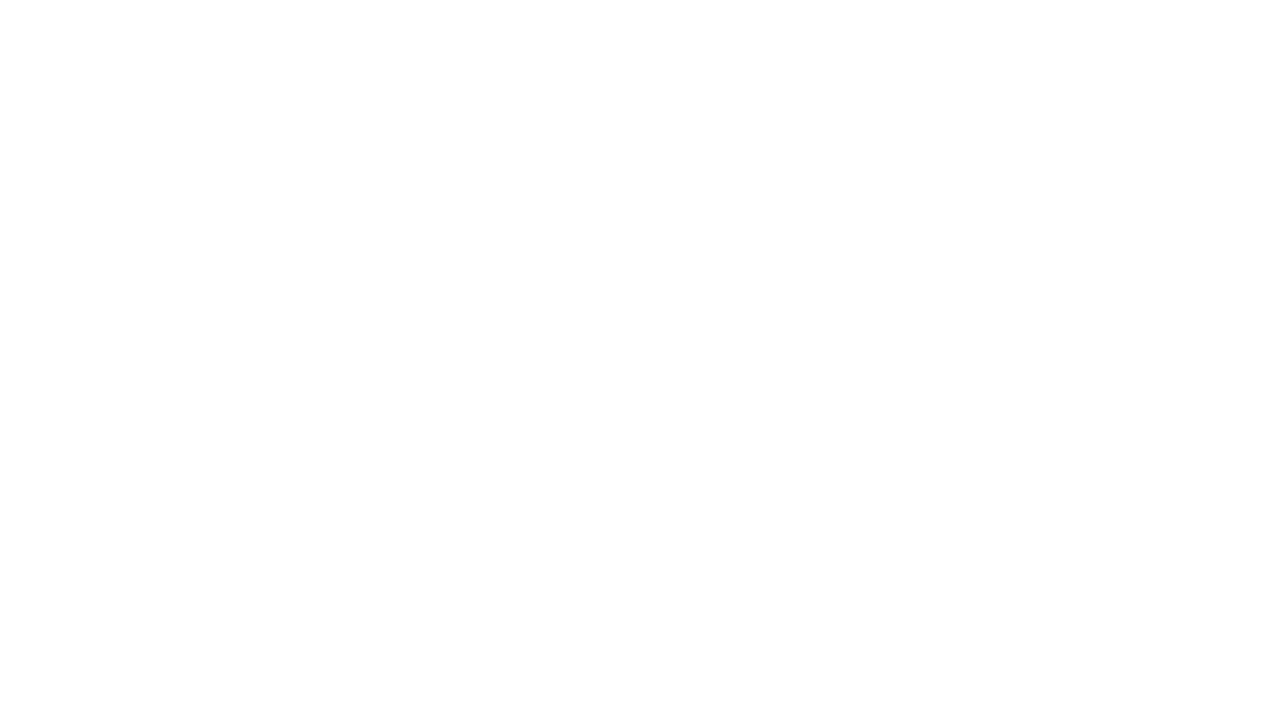